Tests handling a JavaScript prompt dialog by clicking the prompt button, accepting without entering text, and verifying the empty result.

Starting URL: https://the-internet.herokuapp.com/javascript_alerts

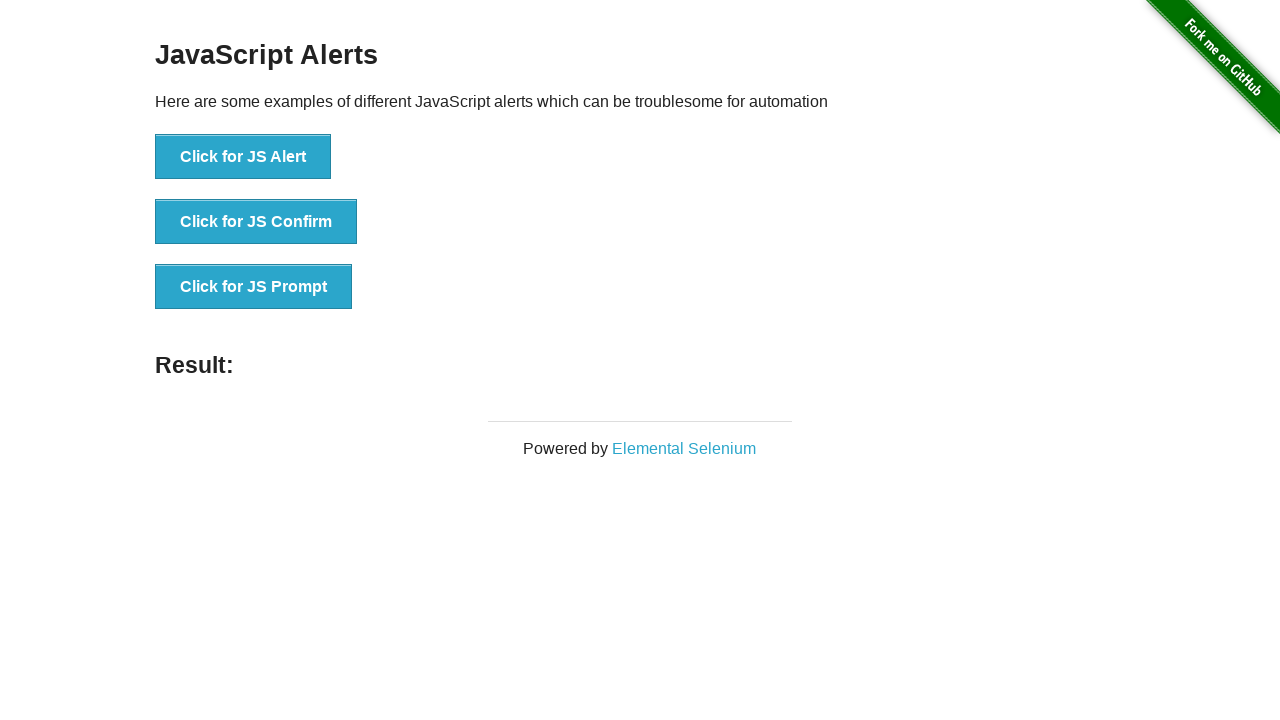

Set up dialog handler to accept prompt without entering text
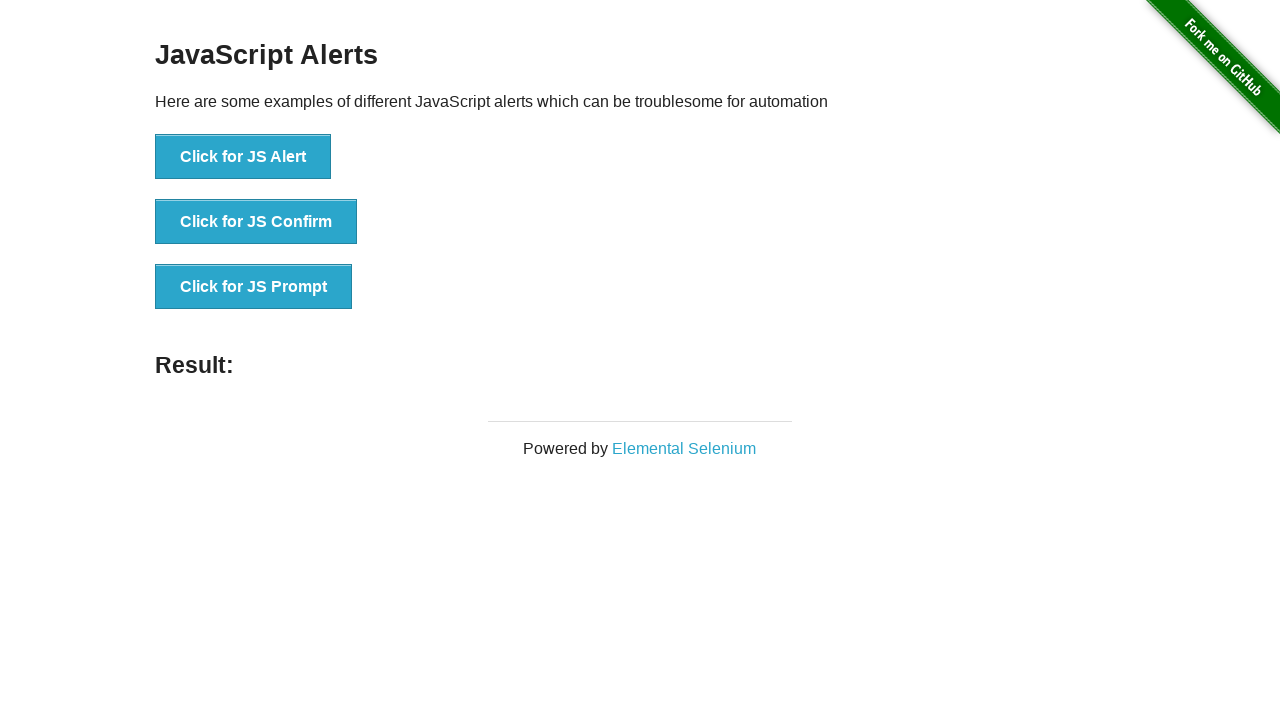

Clicked the JS Prompt button at (254, 287) on button[onclick="jsPrompt()"]
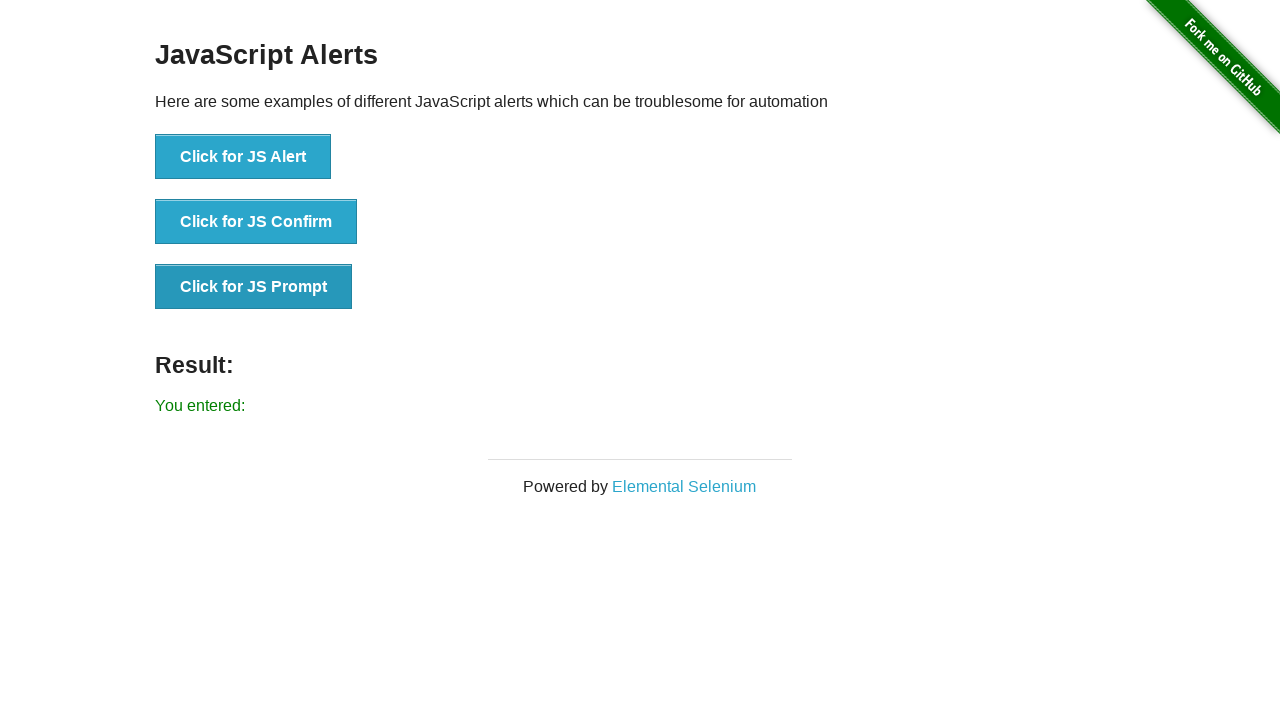

Result message element loaded
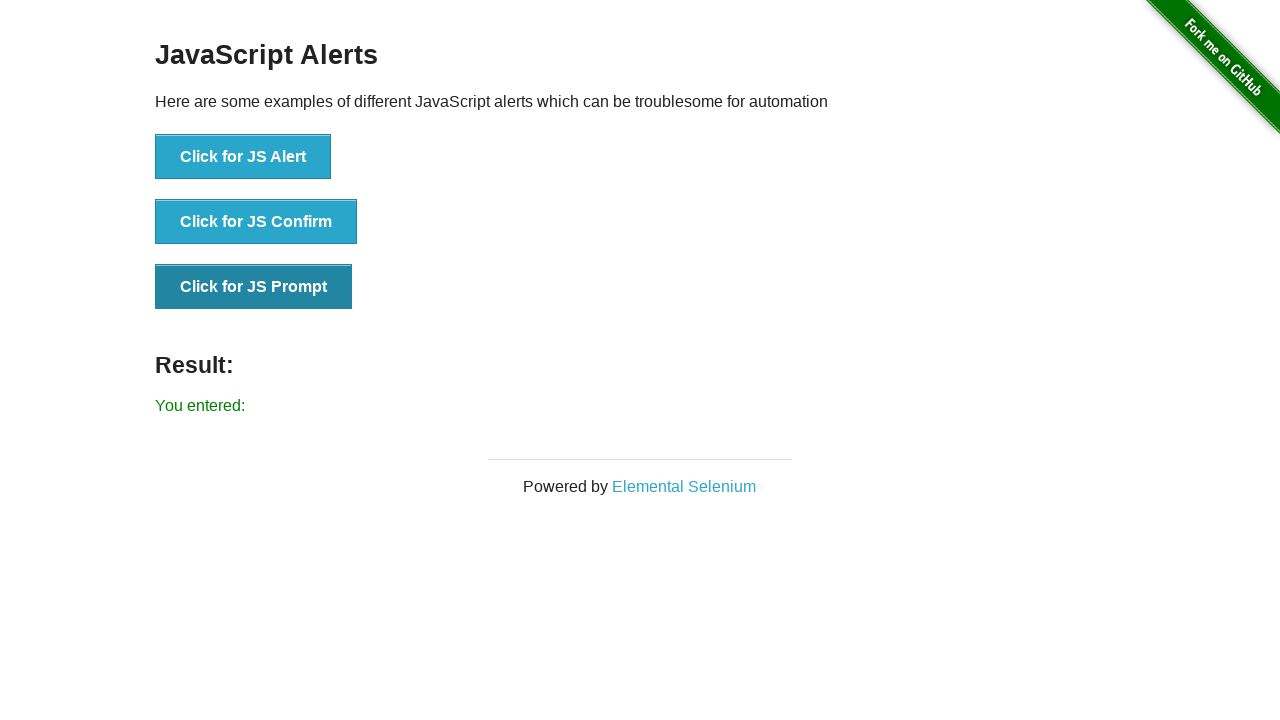

Verified result message contains 'You entered:' text
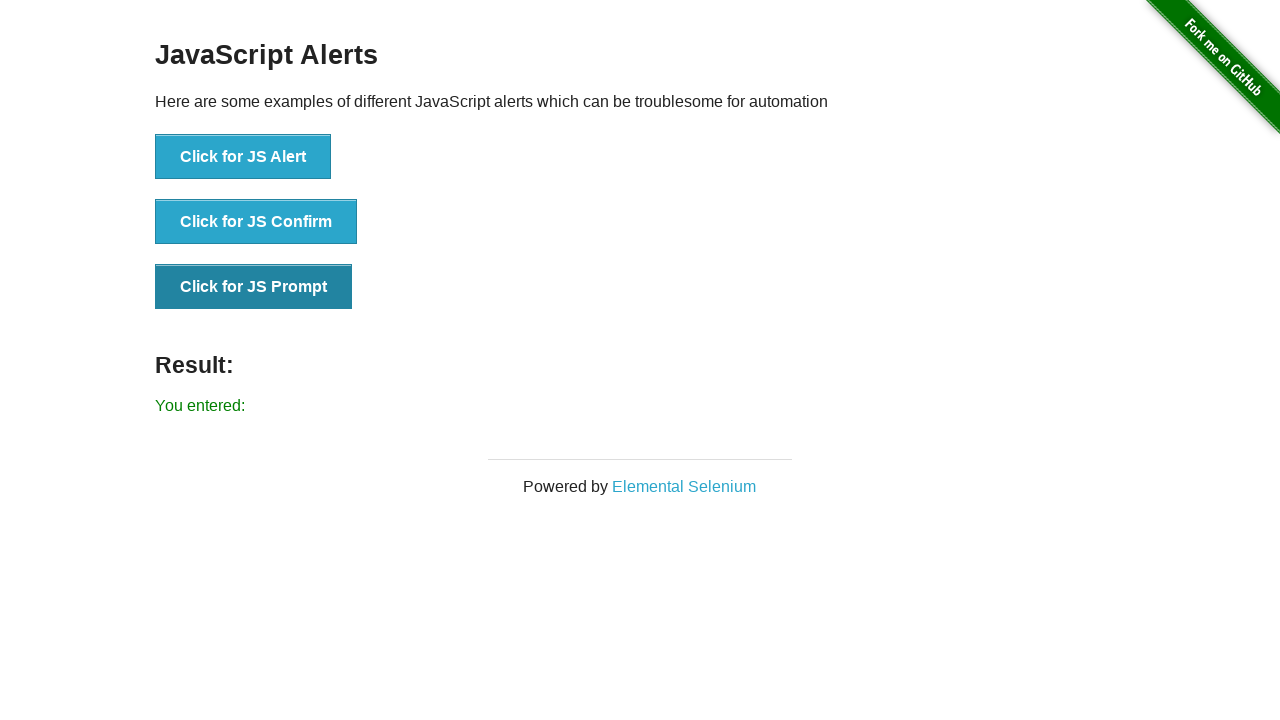

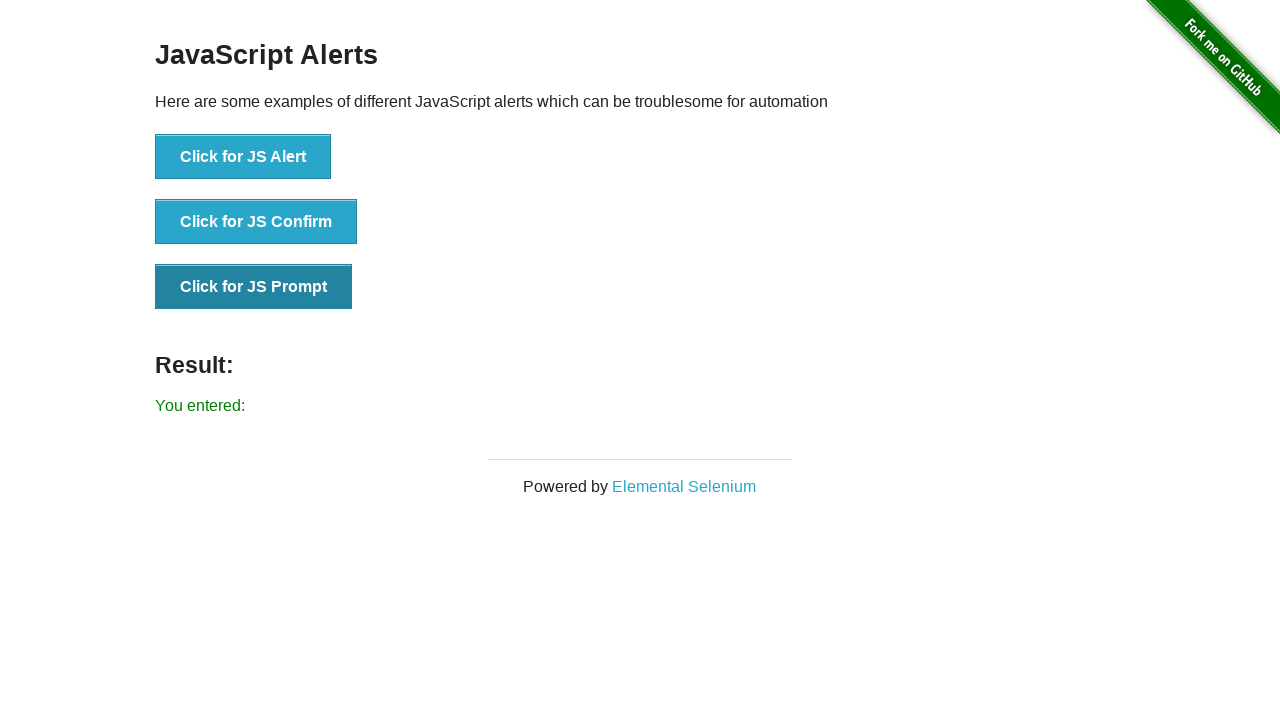